Navigates to a practice login page and verifies the page loads by checking the title and URL are accessible.

Starting URL: https://rahulshettyacademy.com/loginpagePractise/

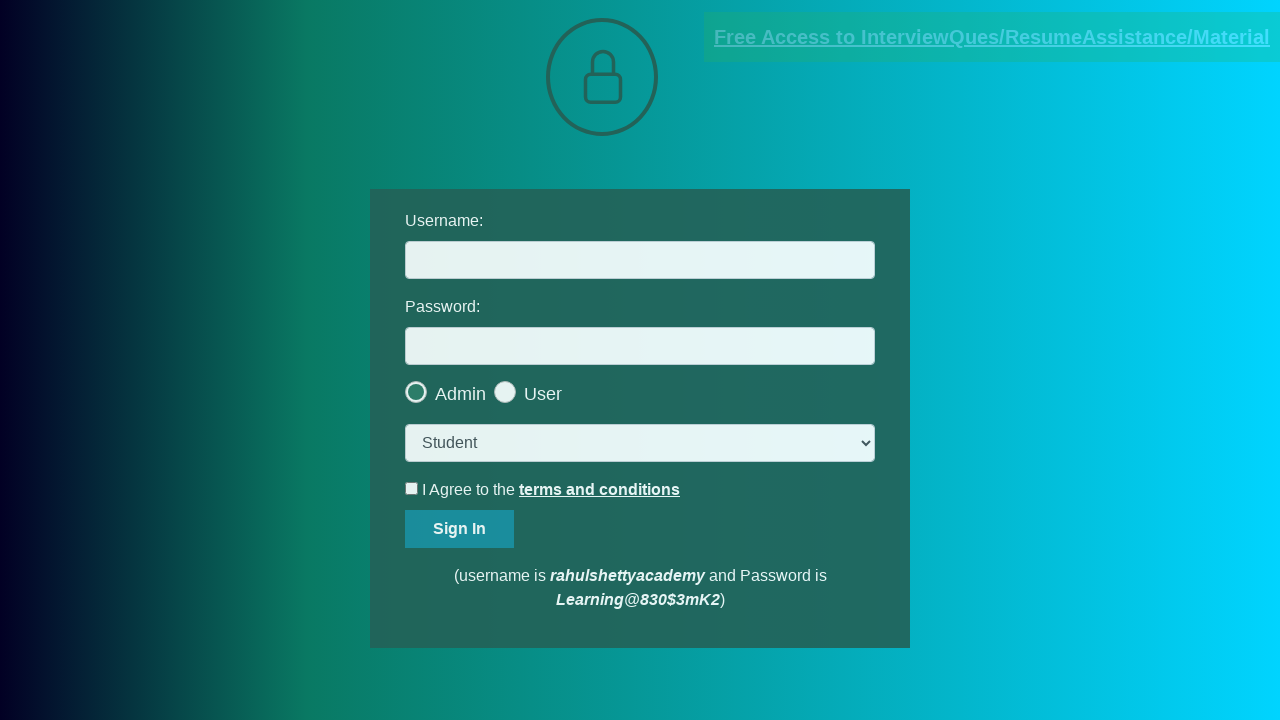

Navigated to practice login page
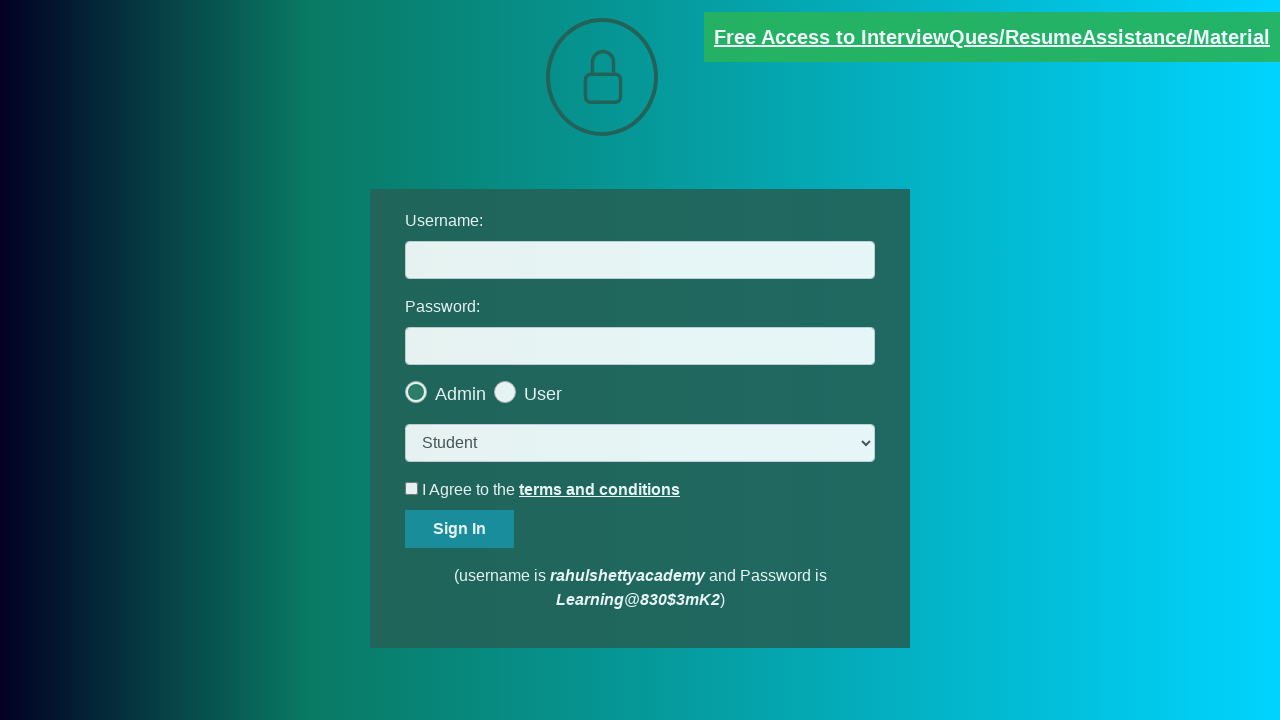

Page fully loaded (domcontentloaded state)
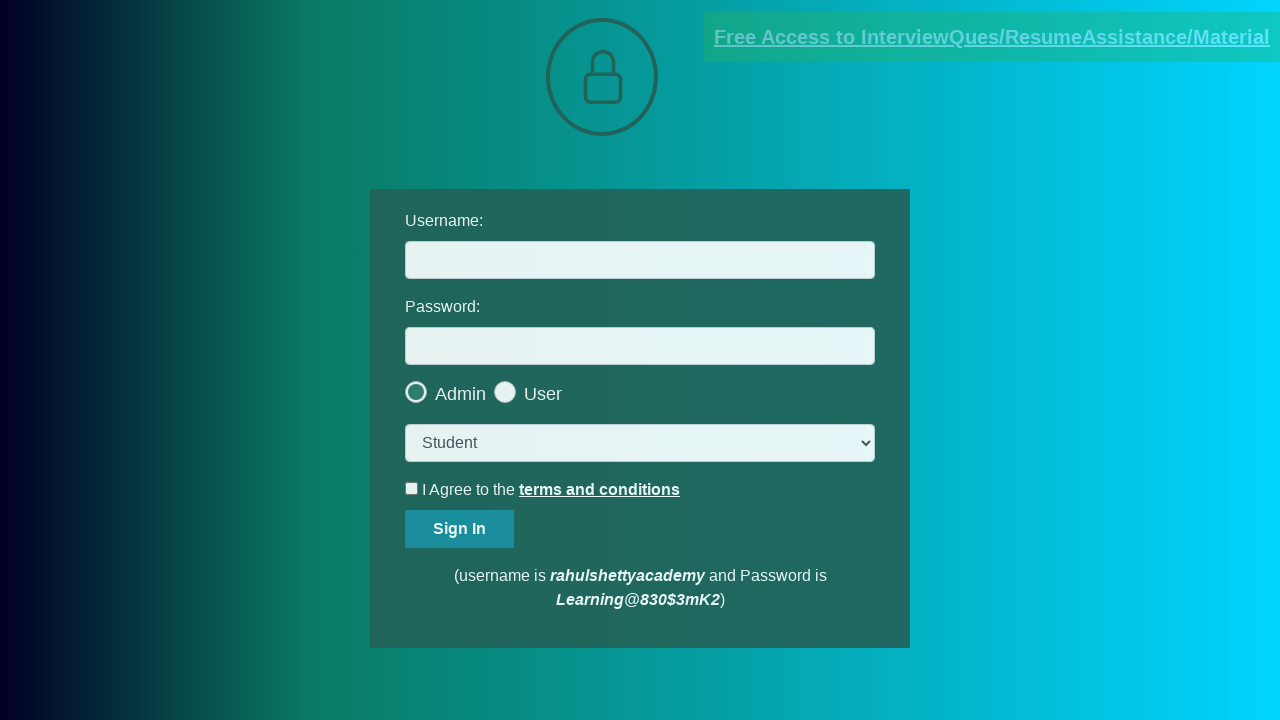

Retrieved page title: LoginPage Practise | Rahul Shetty Academy
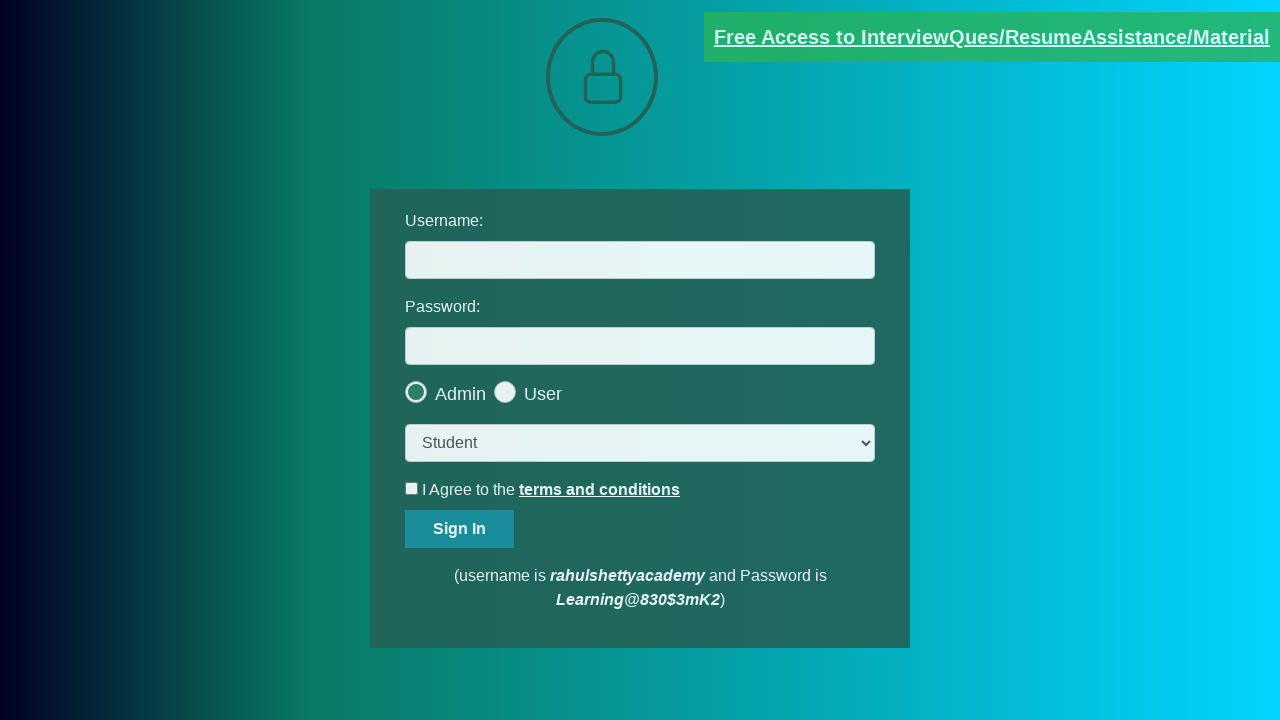

Retrieved current URL: https://rahulshettyacademy.com/loginpagePractise/
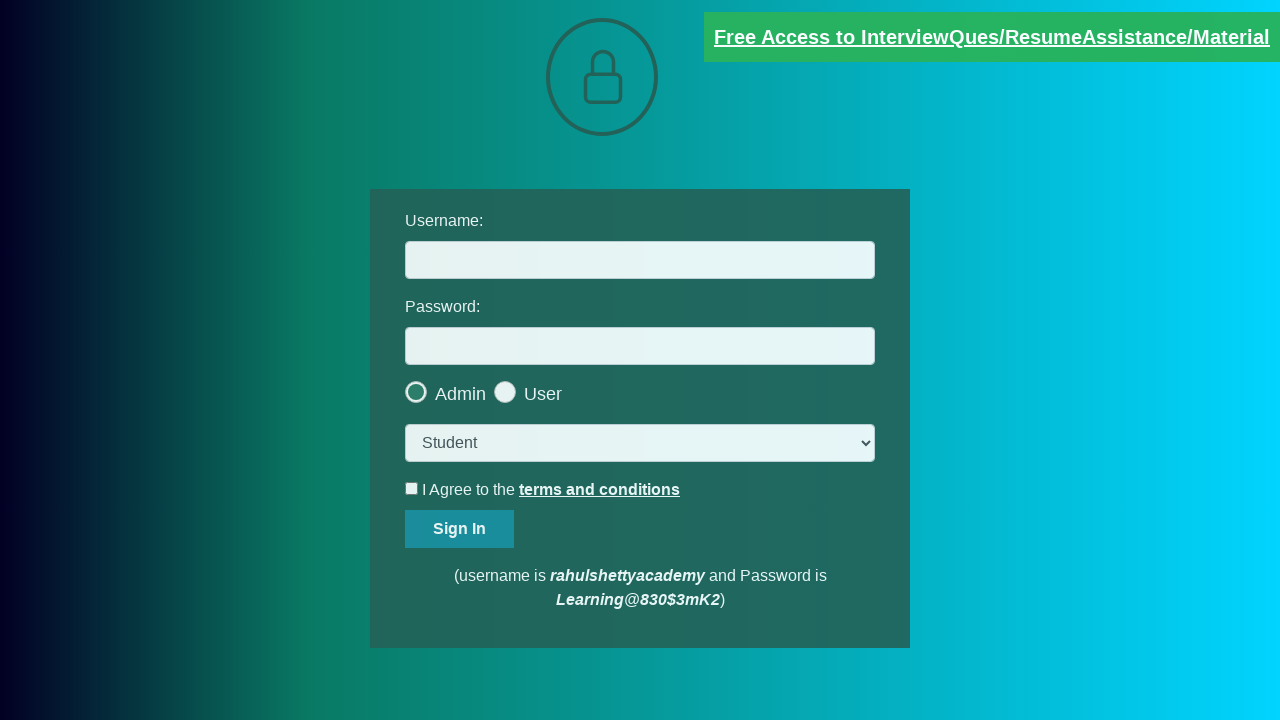

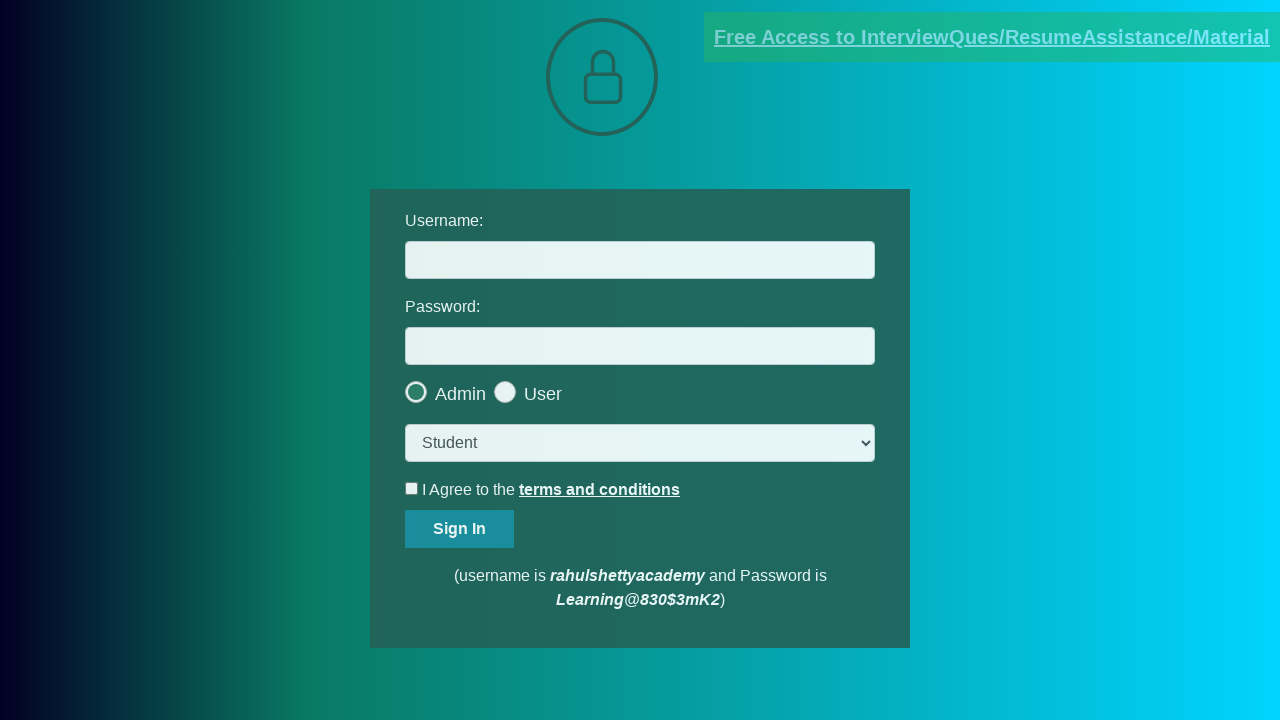